Tests the footer Services button by clicking it and verifying the Services page loads with SOAP services heading

Starting URL: https://parabank.parasoft.com/parabank/index.htm

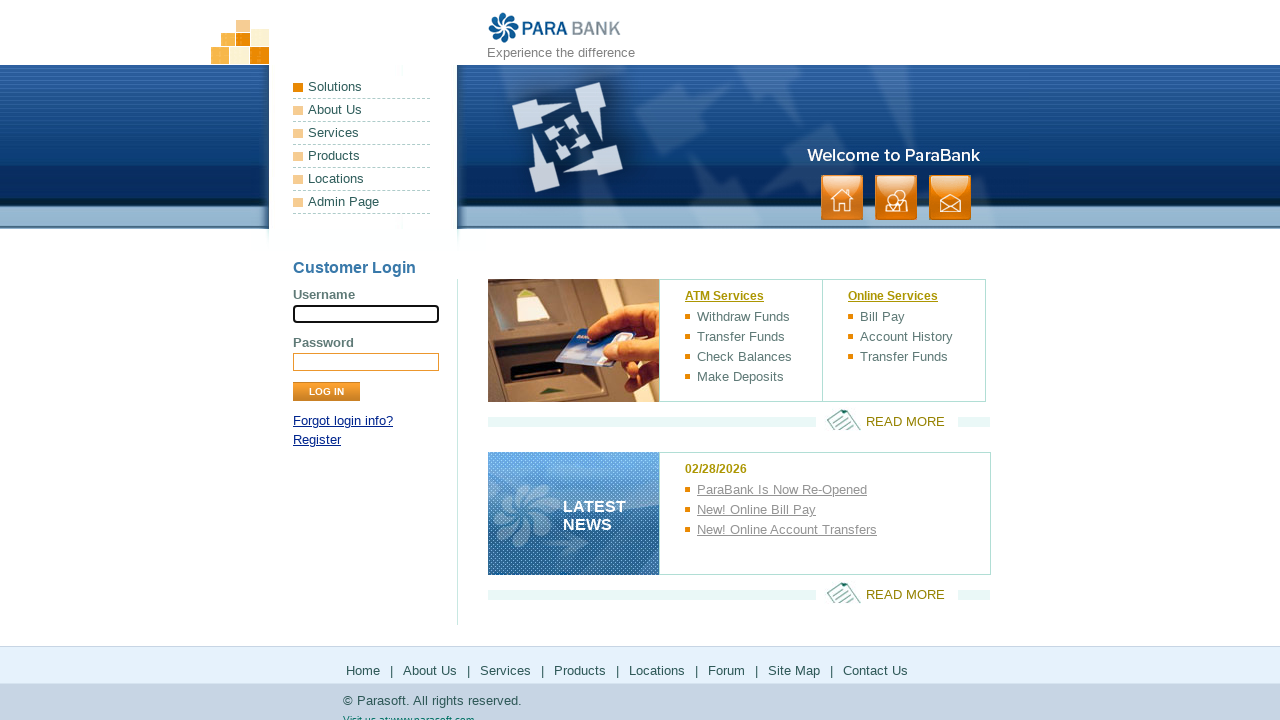

Footer Services button is visible
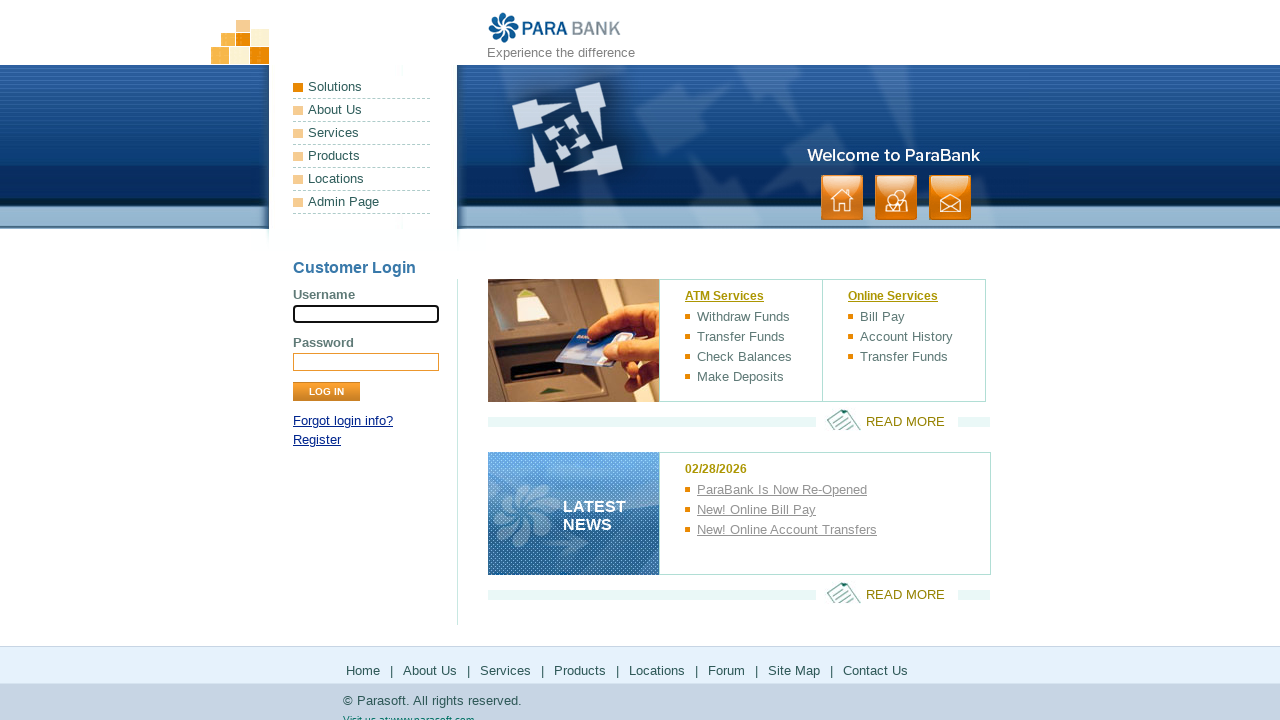

Clicked Services button in footer at (506, 670) on xpath=//*[@id='footerPanel']/ul[1]/li[3]/a
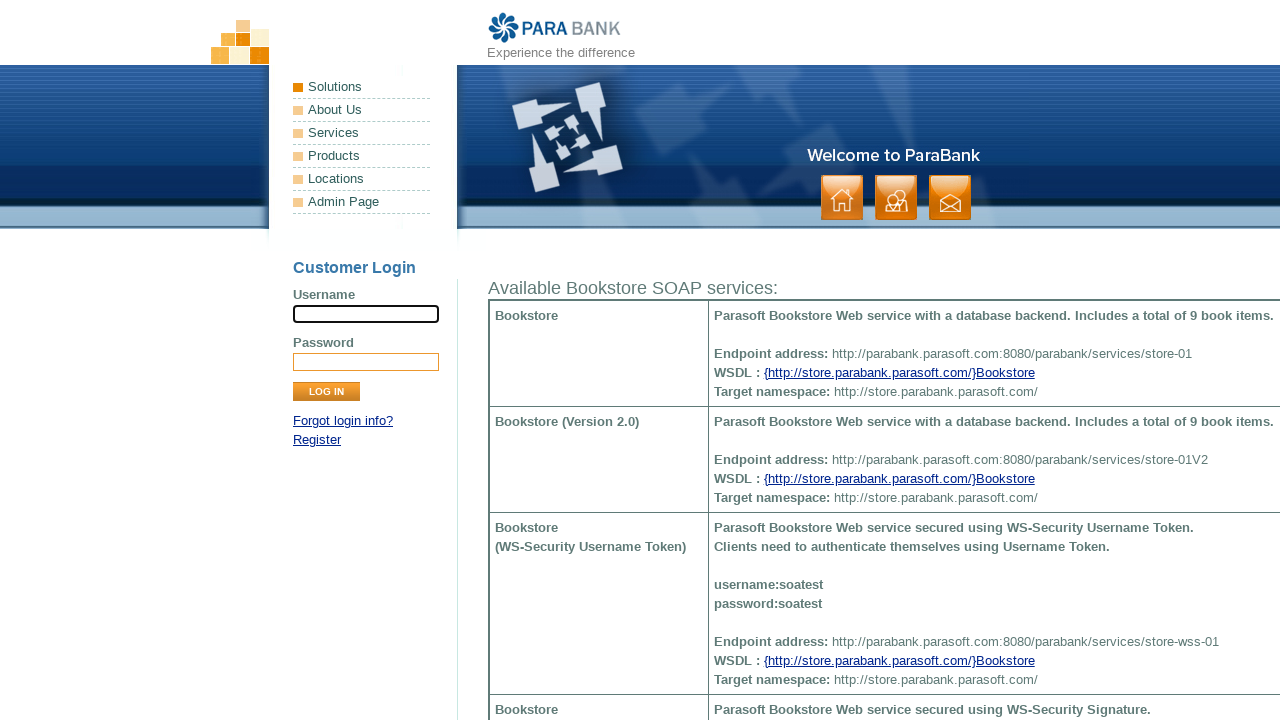

Services page loaded with SOAP services heading
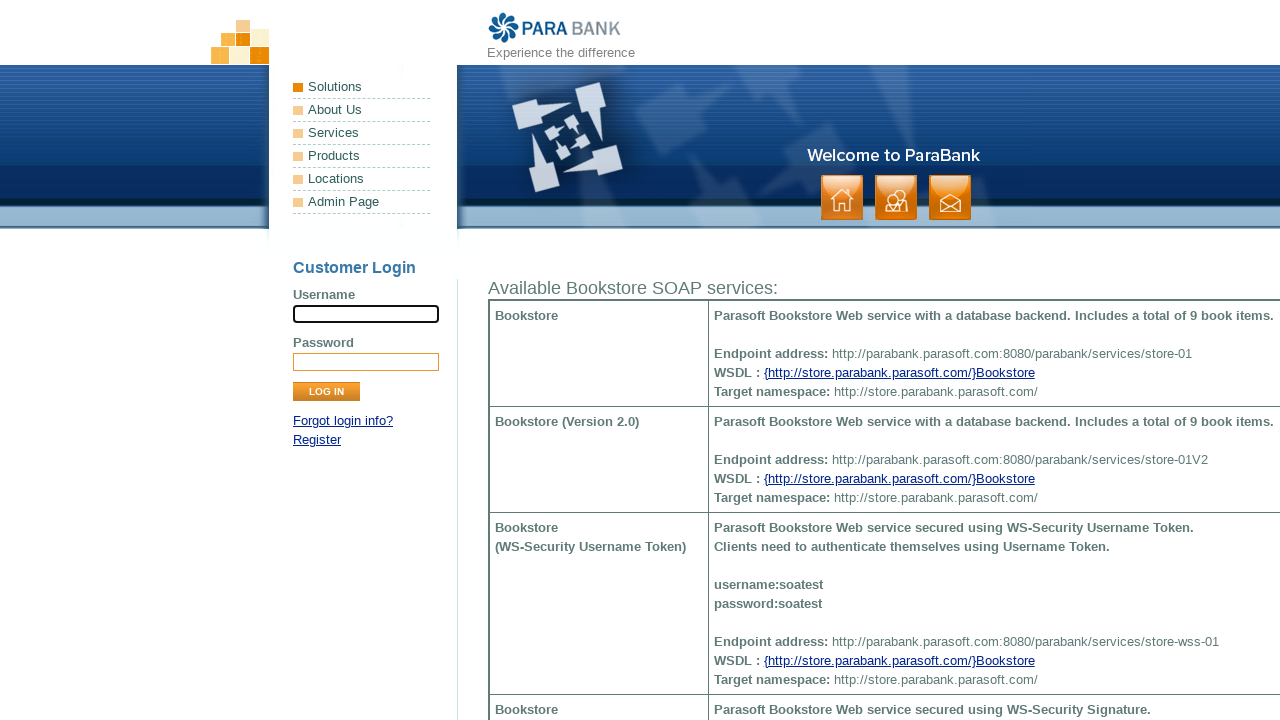

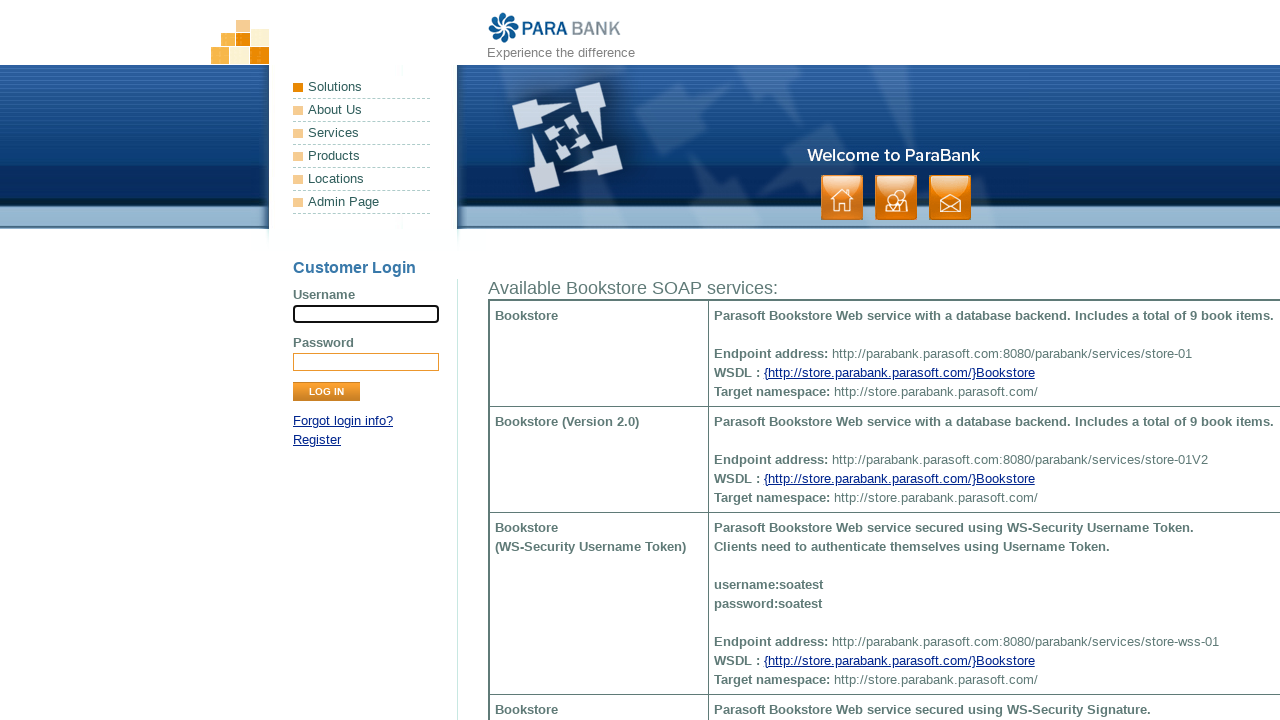